Tests the search functionality on a vegetable offers page by searching for "Rice" and validating that search results are correctly filtered

Starting URL: https://rahulshettyacademy.com/seleniumPractise/#/offers

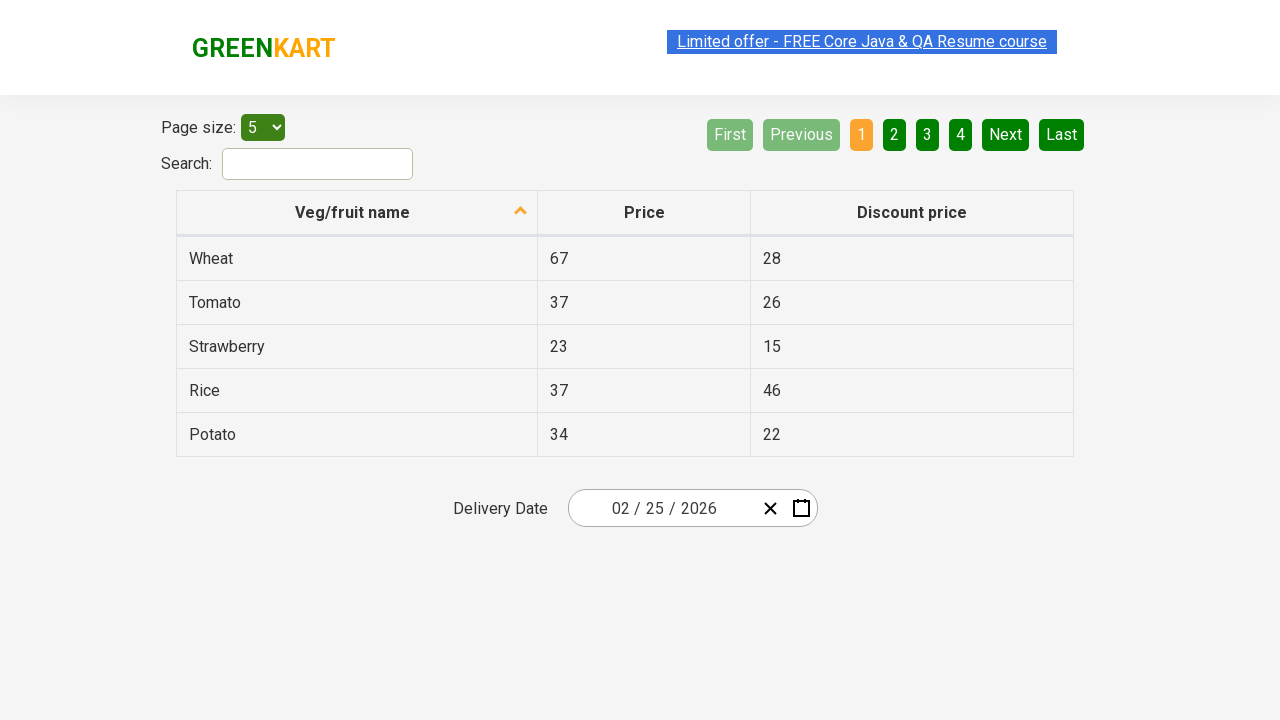

Filled search field with 'Rice' on #search-field
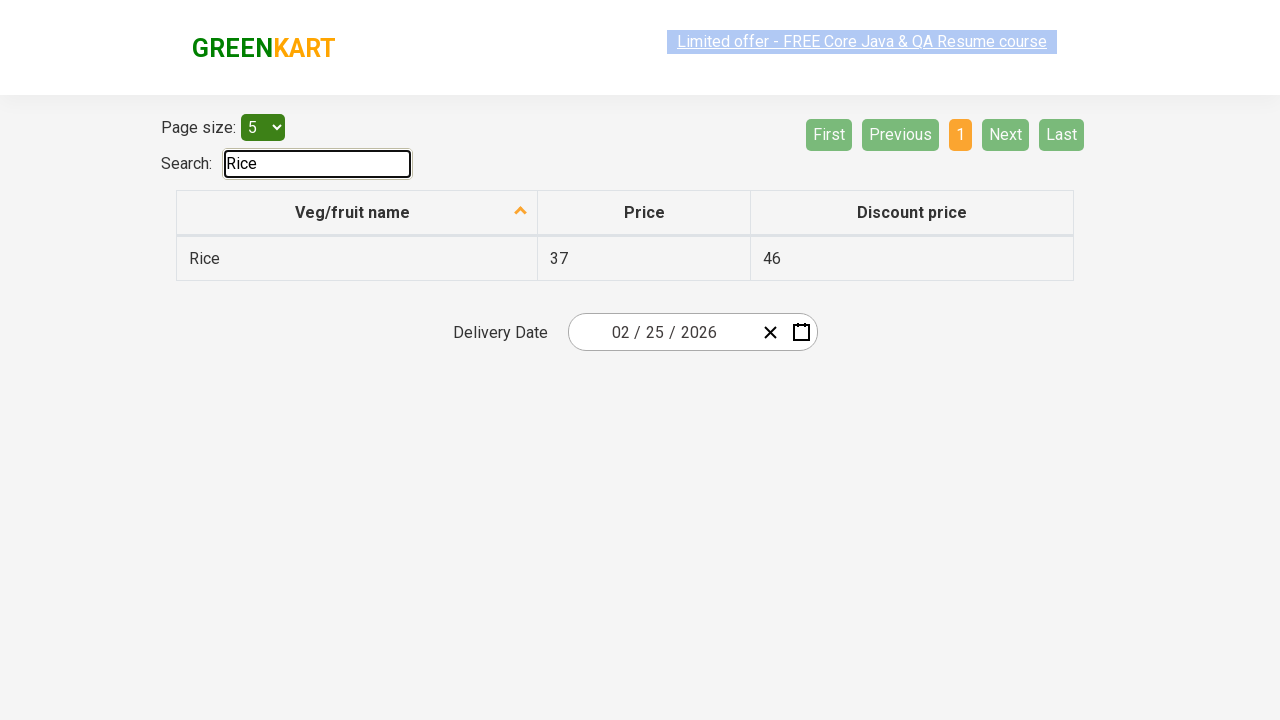

Waited for table to update with search results
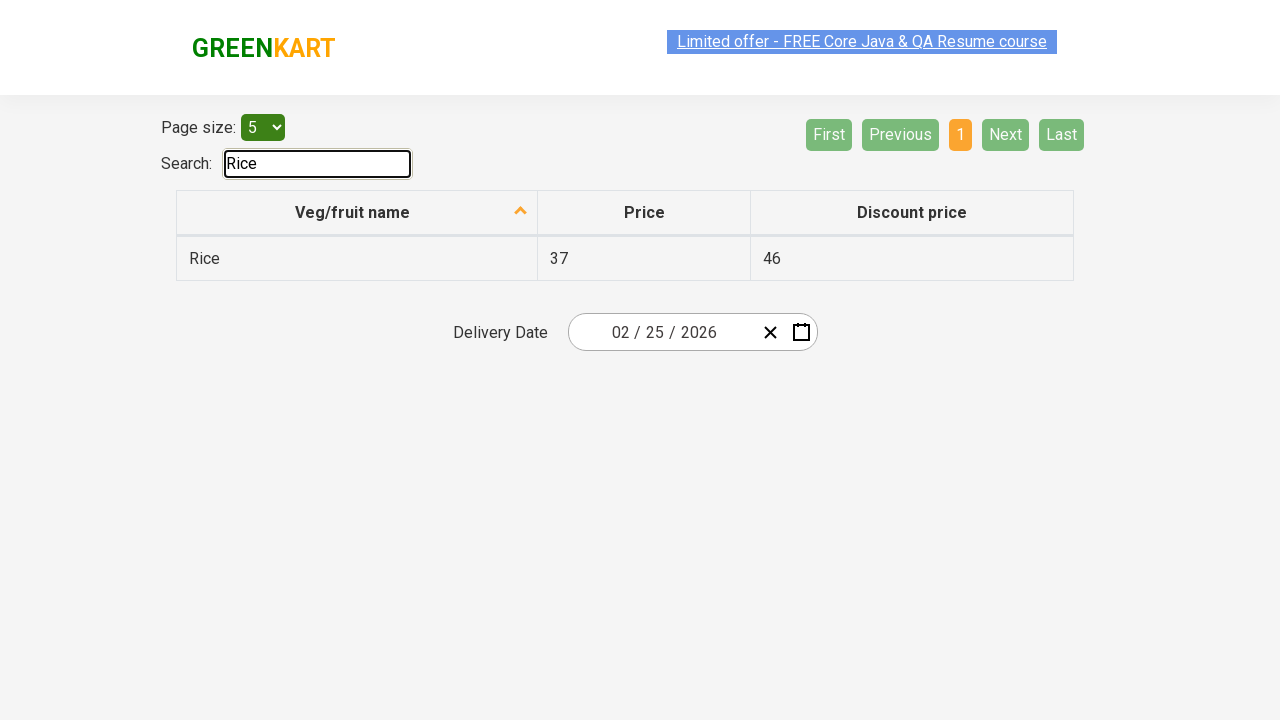

Verified filtered results are displayed
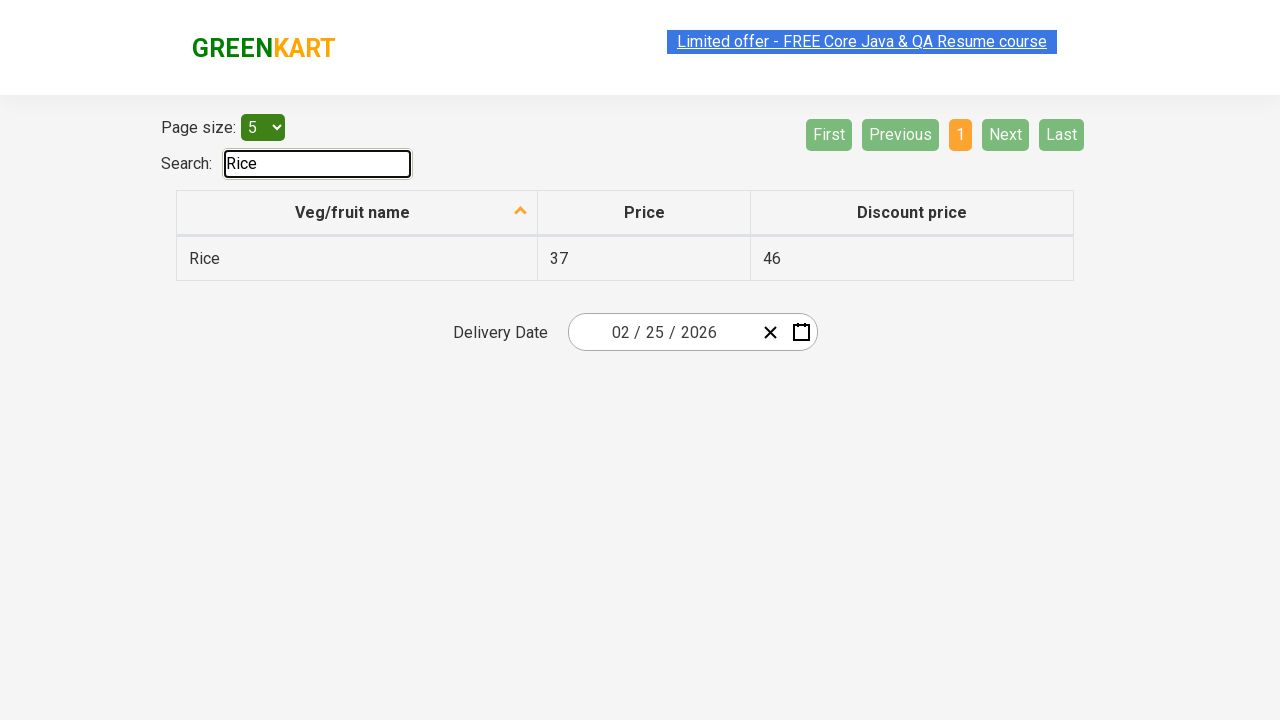

Retrieved all vegetable names from the table
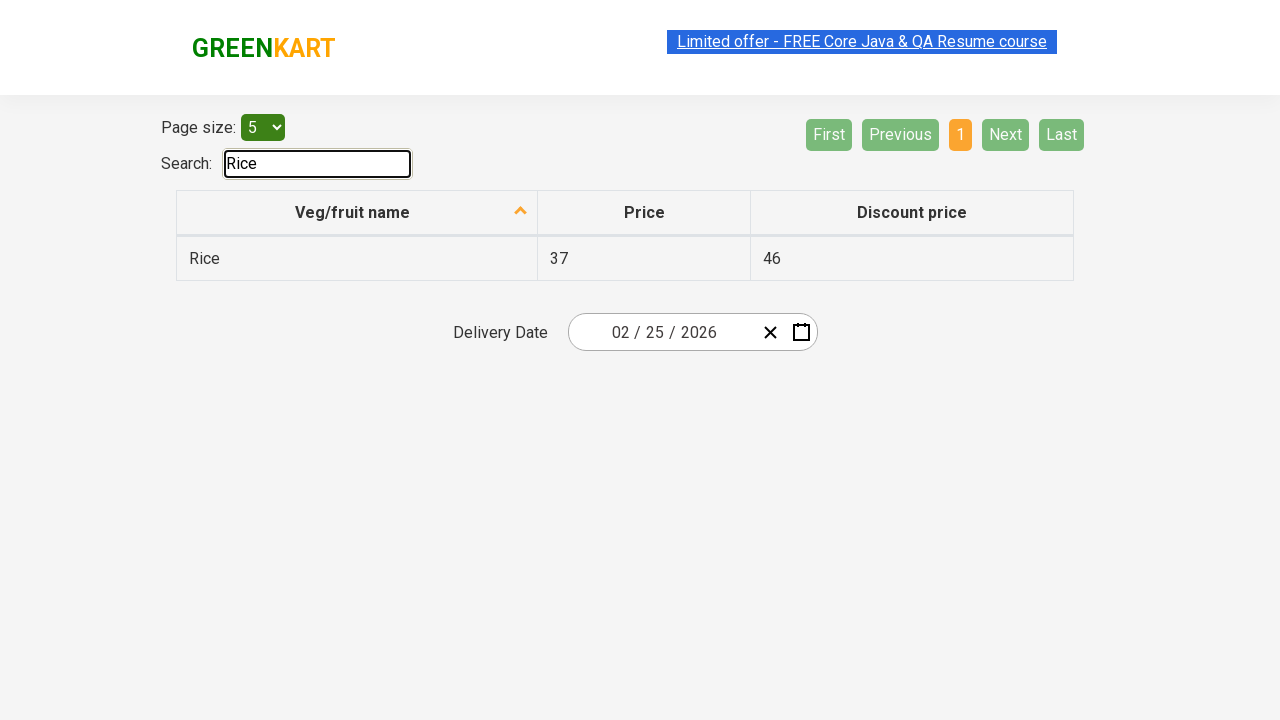

Verified search result contains 'Rice': Rice
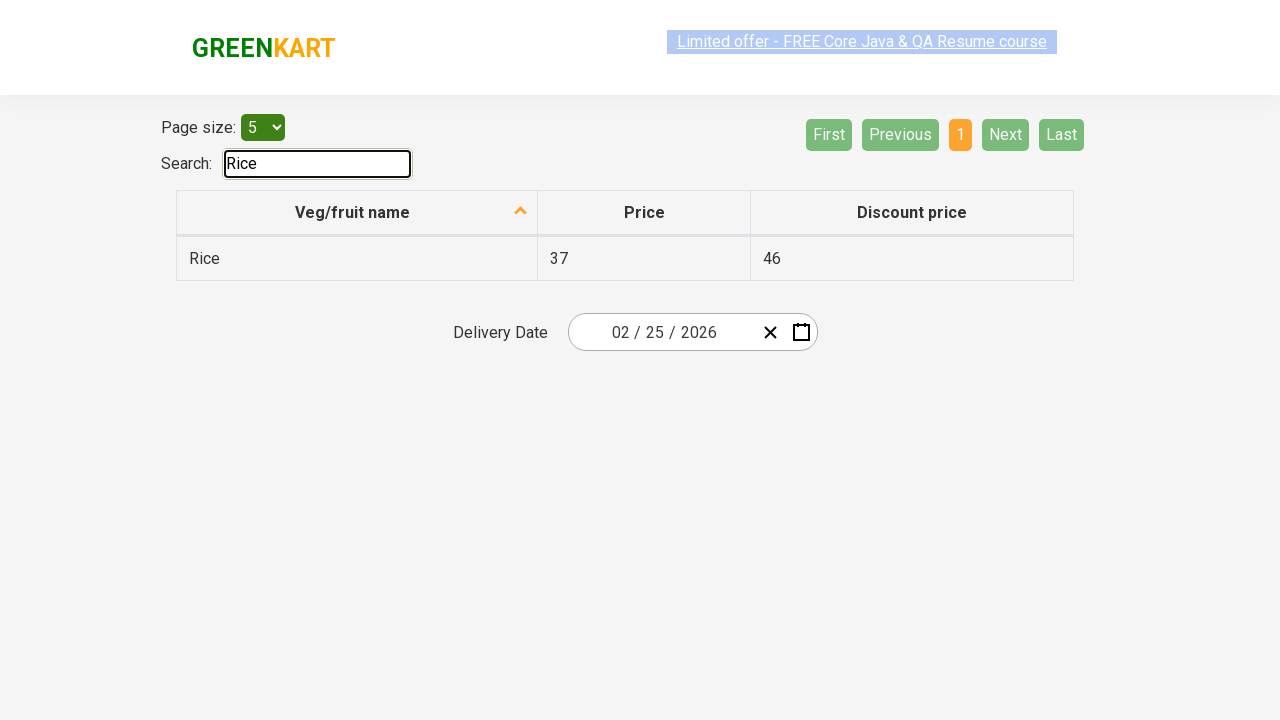

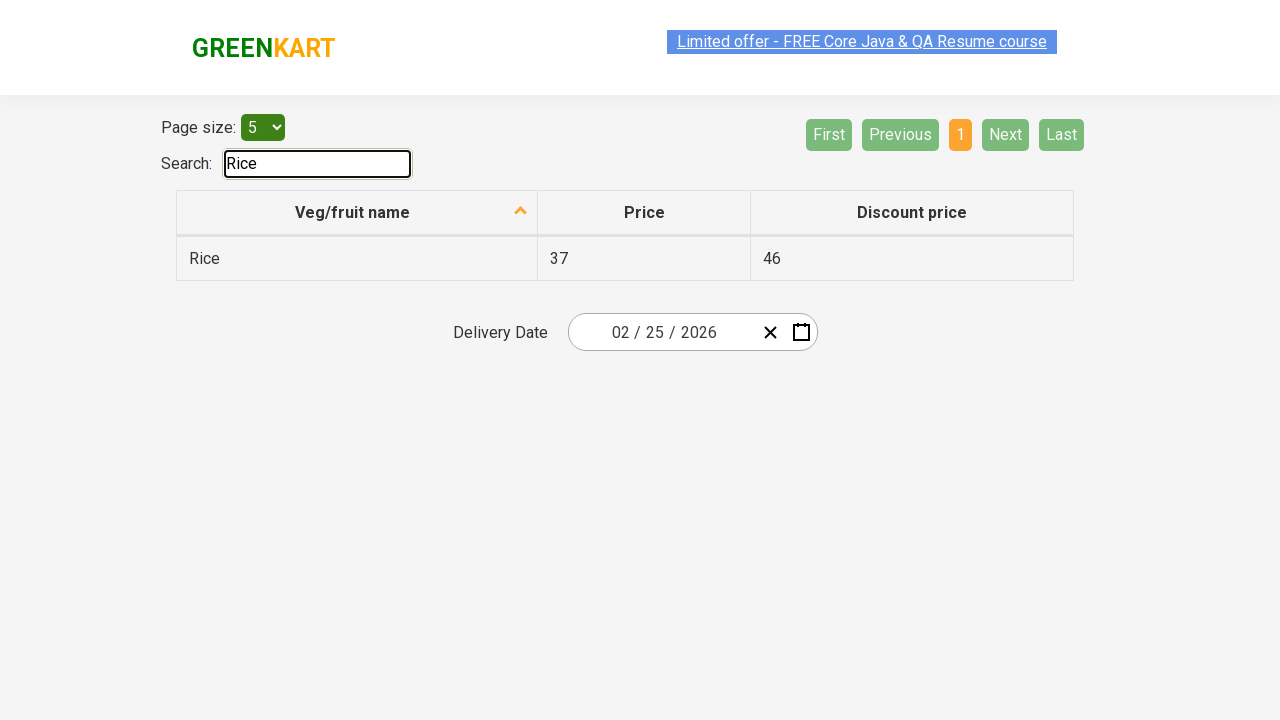